Tests that whitespace is trimmed from edited todo text

Starting URL: https://demo.playwright.dev/todomvc

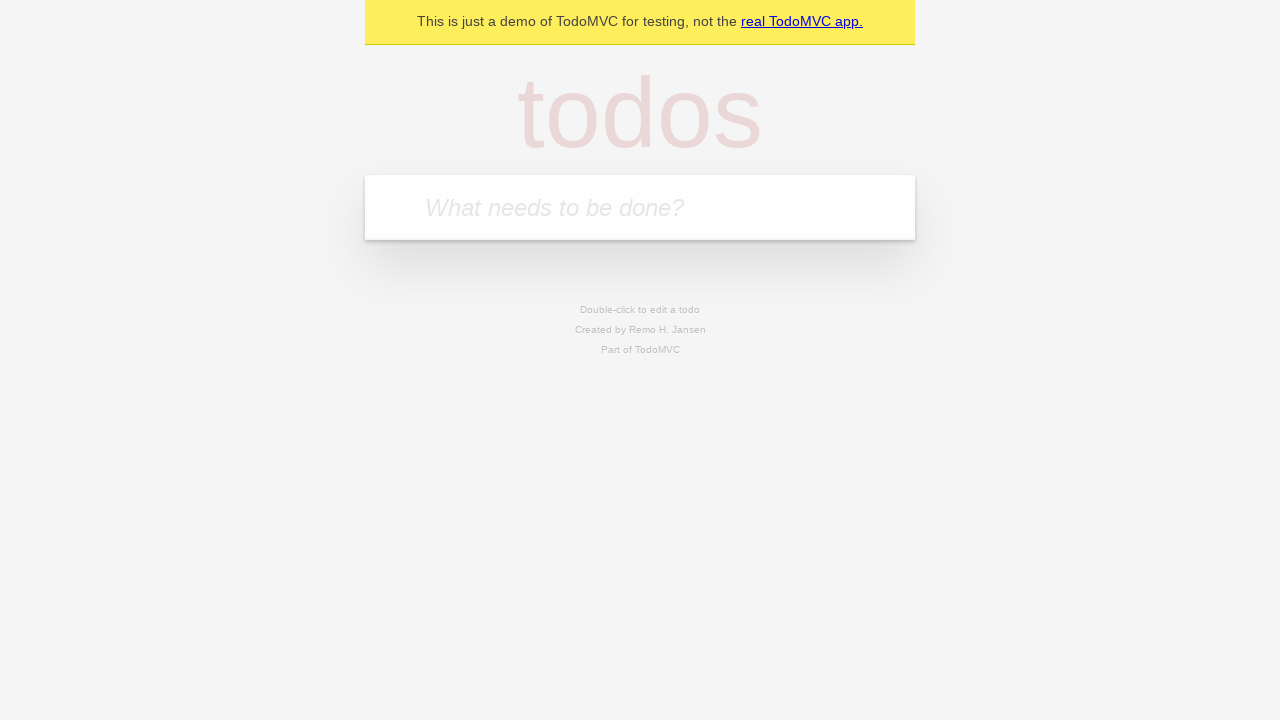

Filled todo input with 'buy some cheese' on internal:attr=[placeholder="What needs to be done?"i]
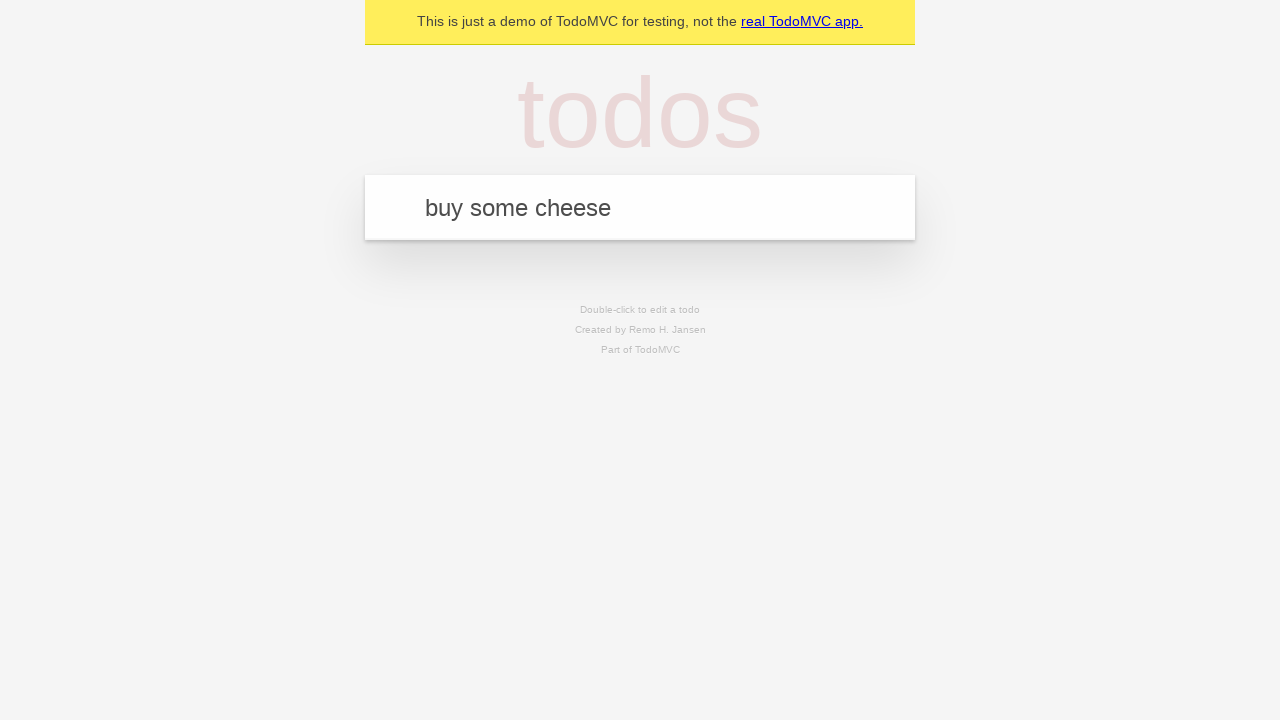

Pressed Enter to create first todo on internal:attr=[placeholder="What needs to be done?"i]
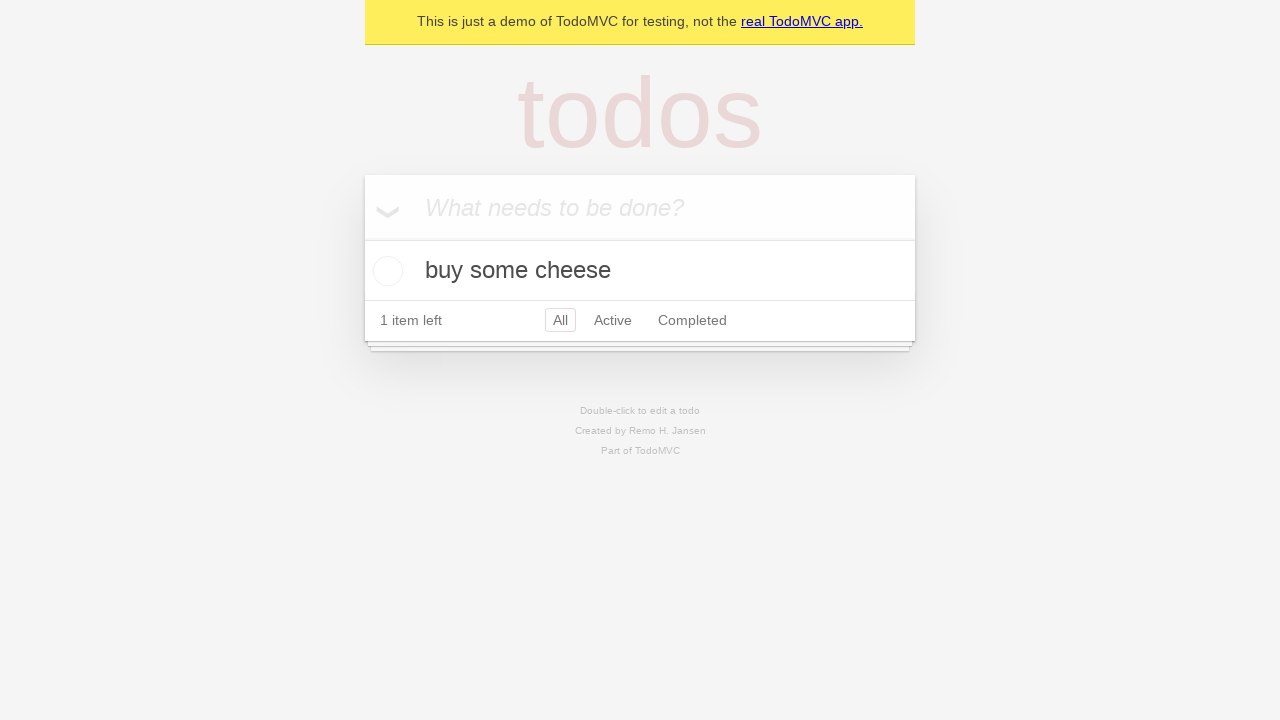

Filled todo input with 'feed the cat' on internal:attr=[placeholder="What needs to be done?"i]
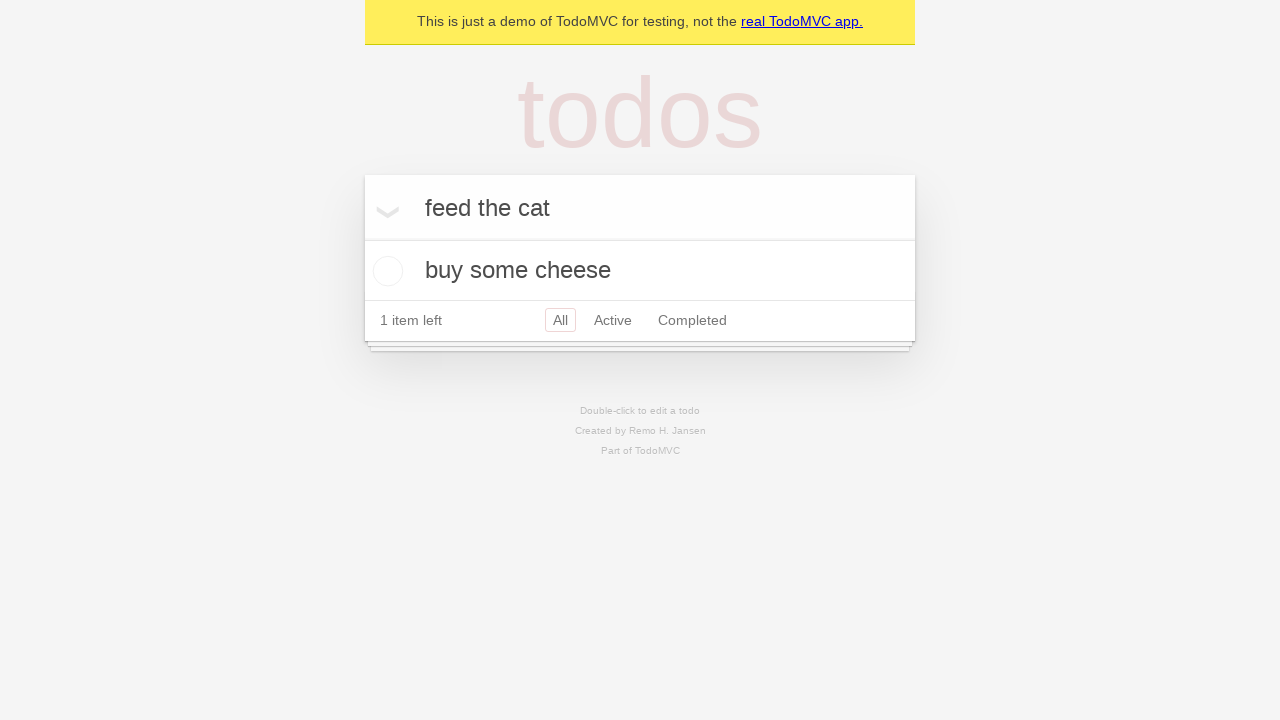

Pressed Enter to create second todo on internal:attr=[placeholder="What needs to be done?"i]
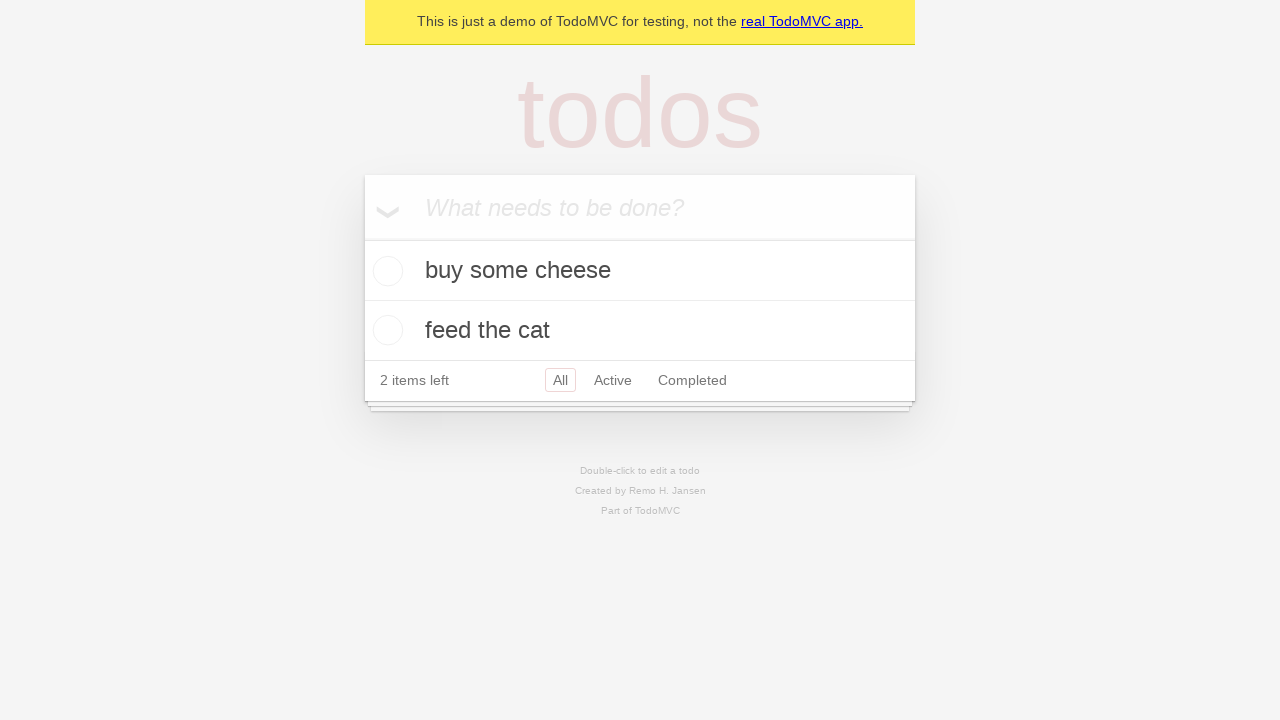

Filled todo input with 'book a doctors appointment' on internal:attr=[placeholder="What needs to be done?"i]
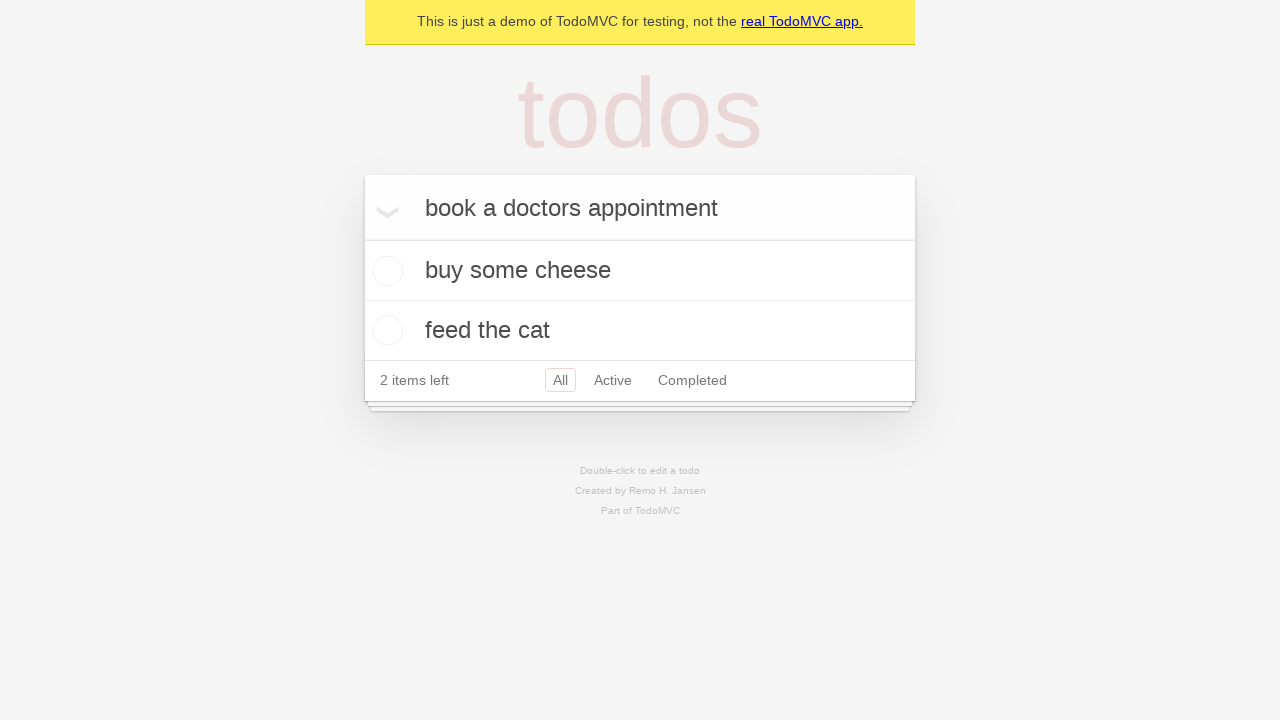

Pressed Enter to create third todo on internal:attr=[placeholder="What needs to be done?"i]
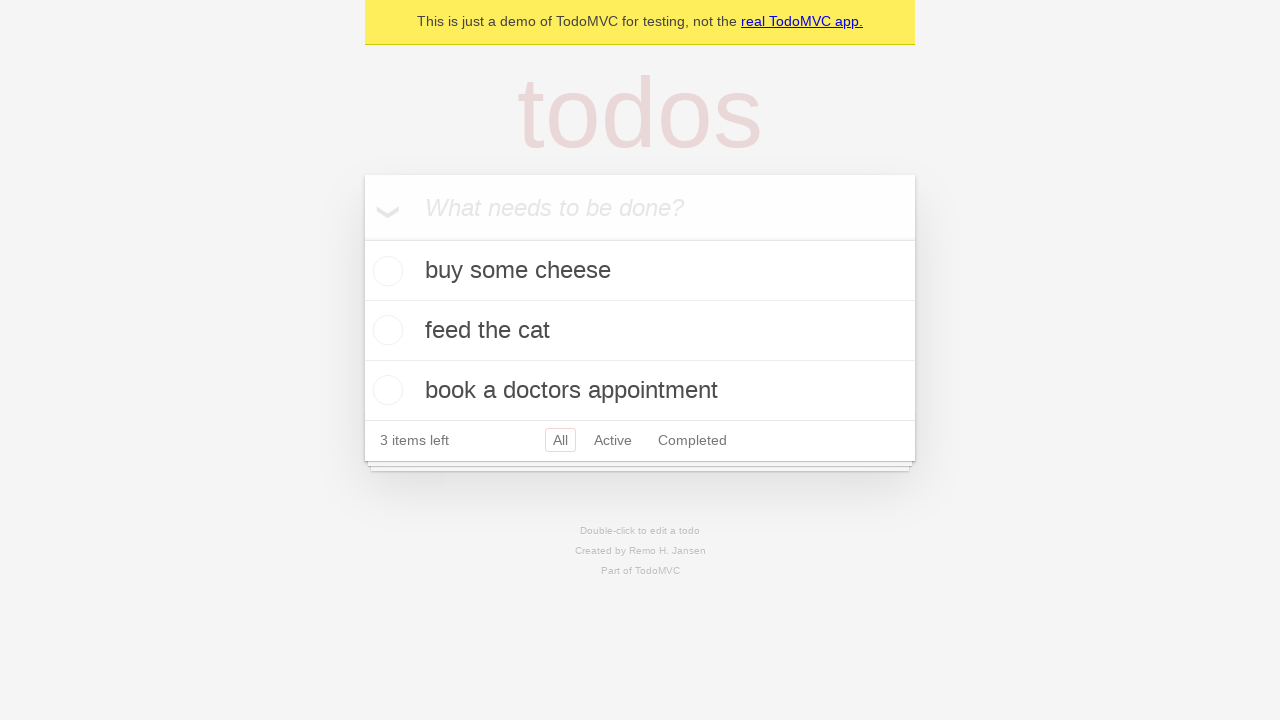

Double-clicked second todo to enter edit mode at (640, 331) on internal:testid=[data-testid="todo-item"s] >> nth=1
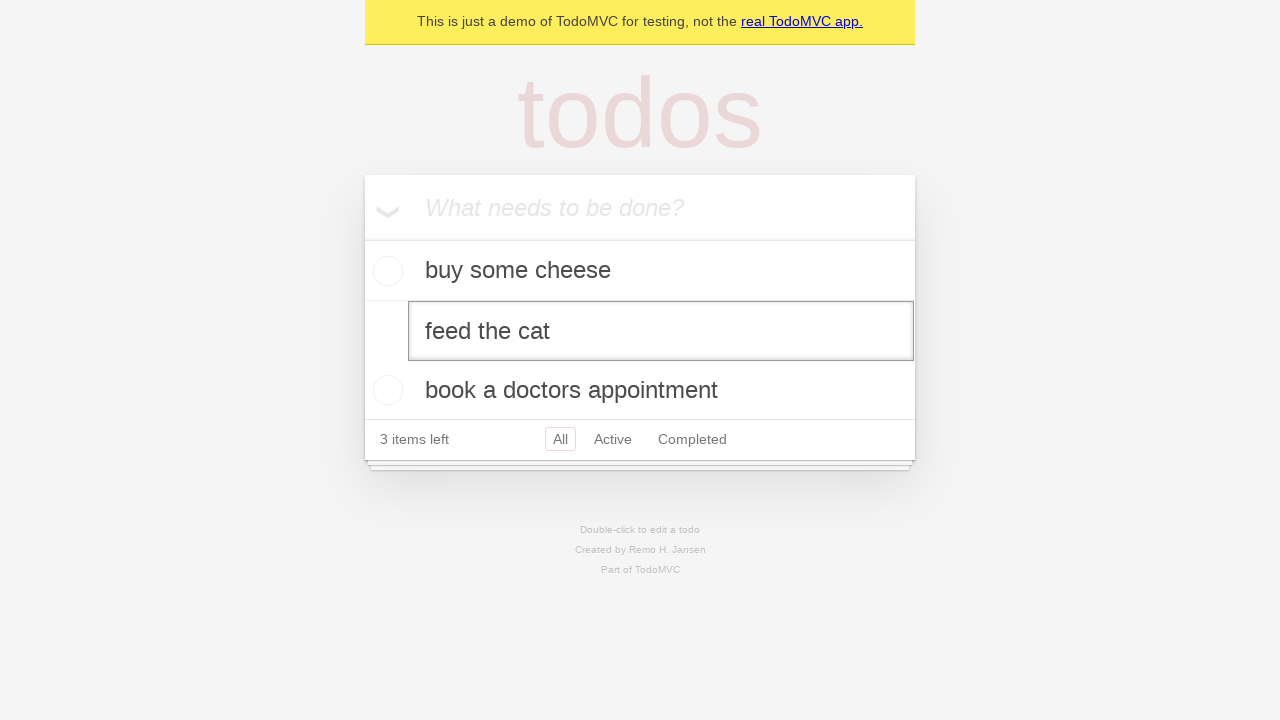

Filled edit textbox with 'buy some sausages' surrounded by whitespace on internal:testid=[data-testid="todo-item"s] >> nth=1 >> internal:role=textbox[nam
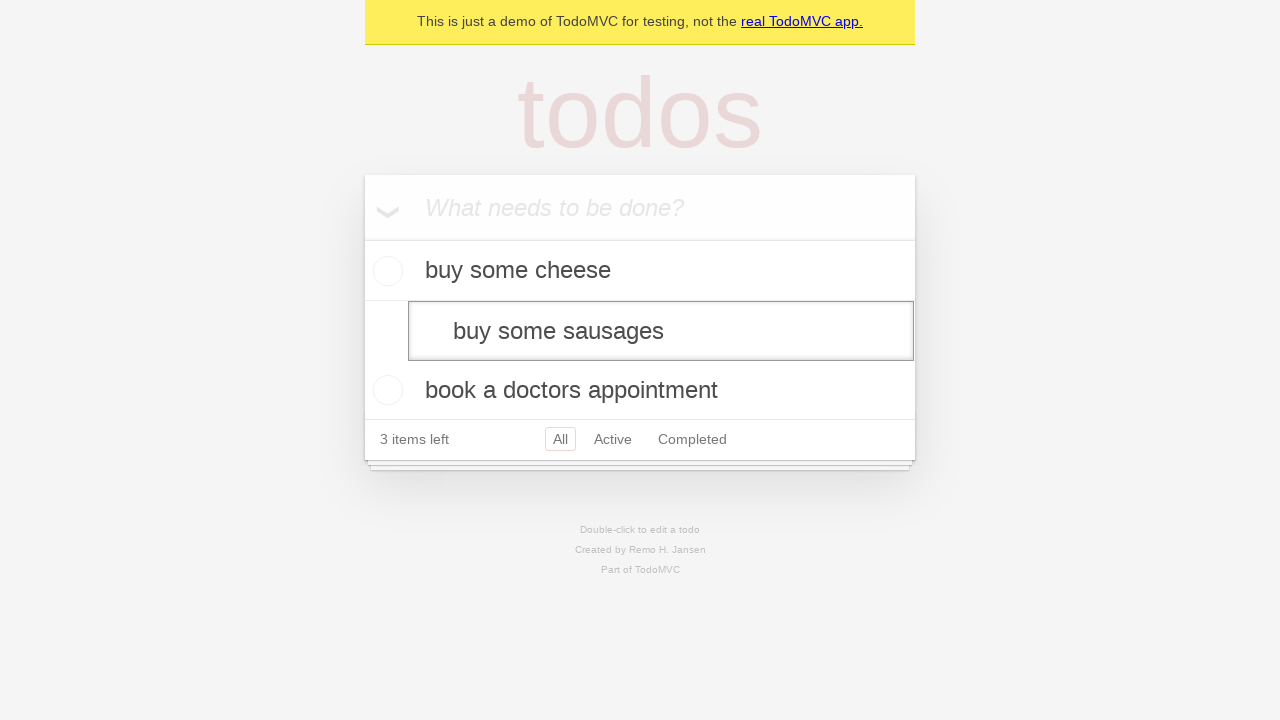

Pressed Enter to confirm edited todo text with whitespace trimmed on internal:testid=[data-testid="todo-item"s] >> nth=1 >> internal:role=textbox[nam
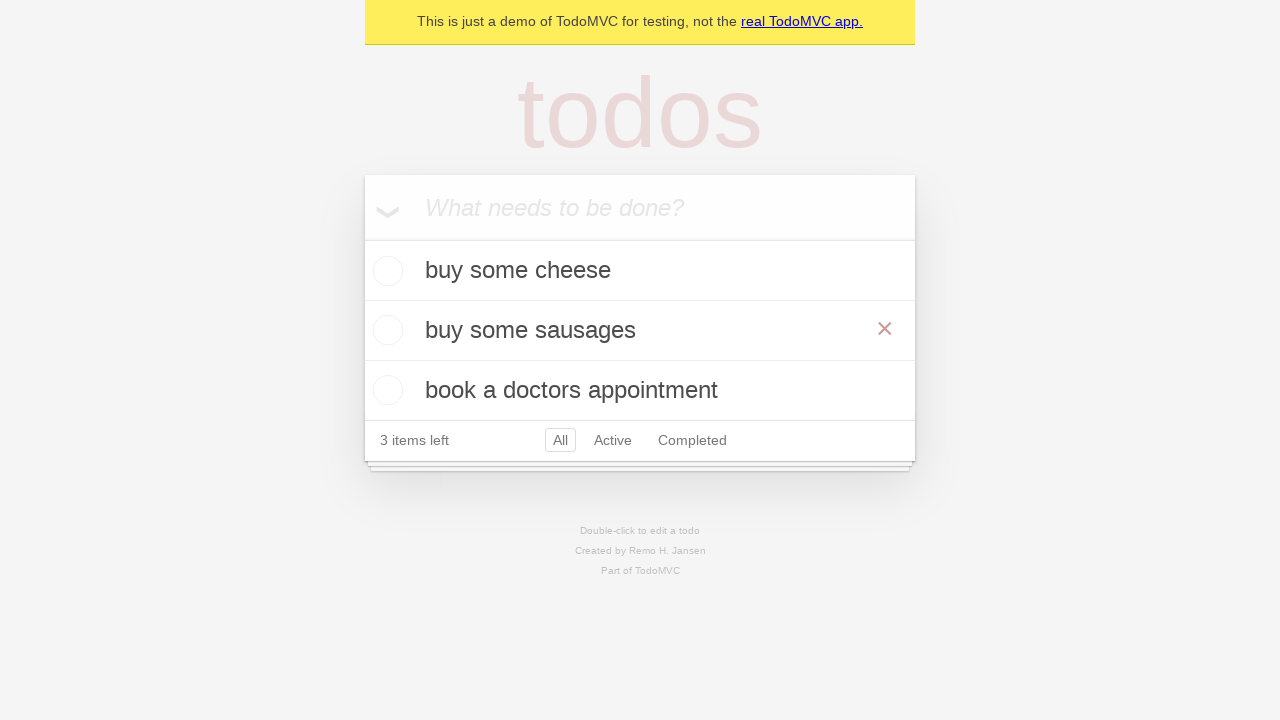

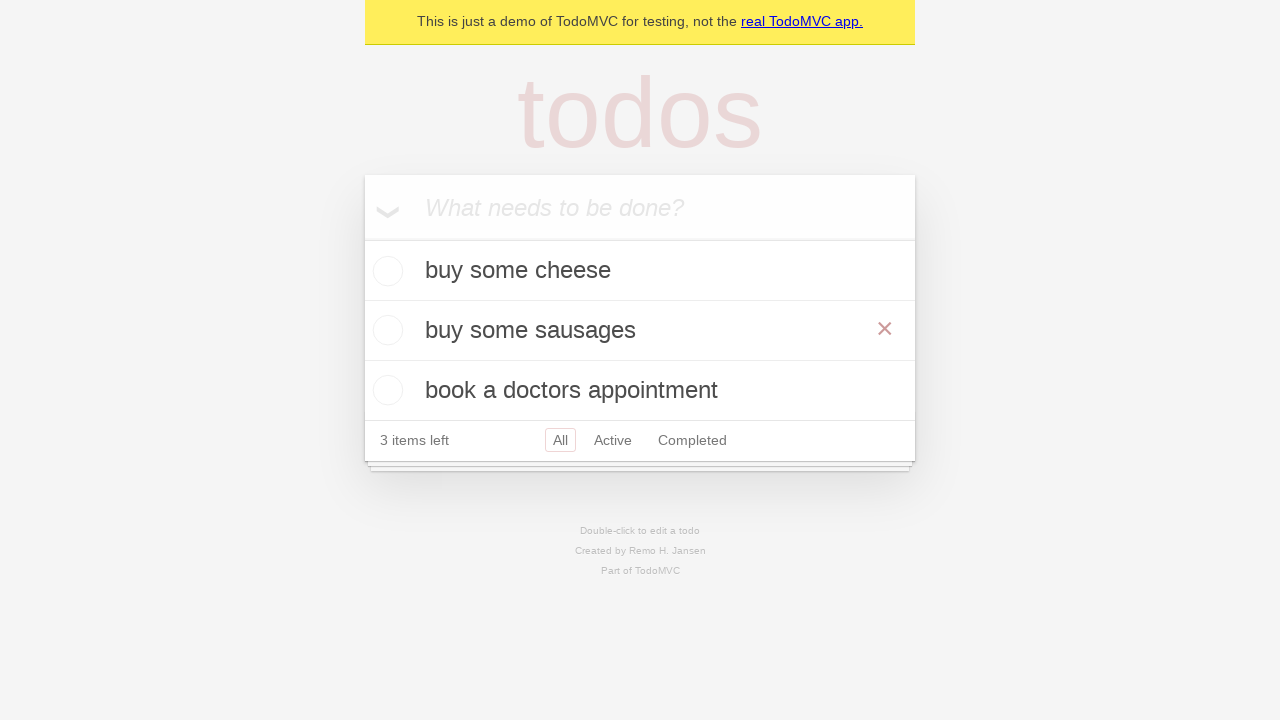